Navigates to the OrangeHRM demo site and verifies that the page title is "OrangeHRM"

Starting URL: http://alchemy.hguy.co/orangehrm

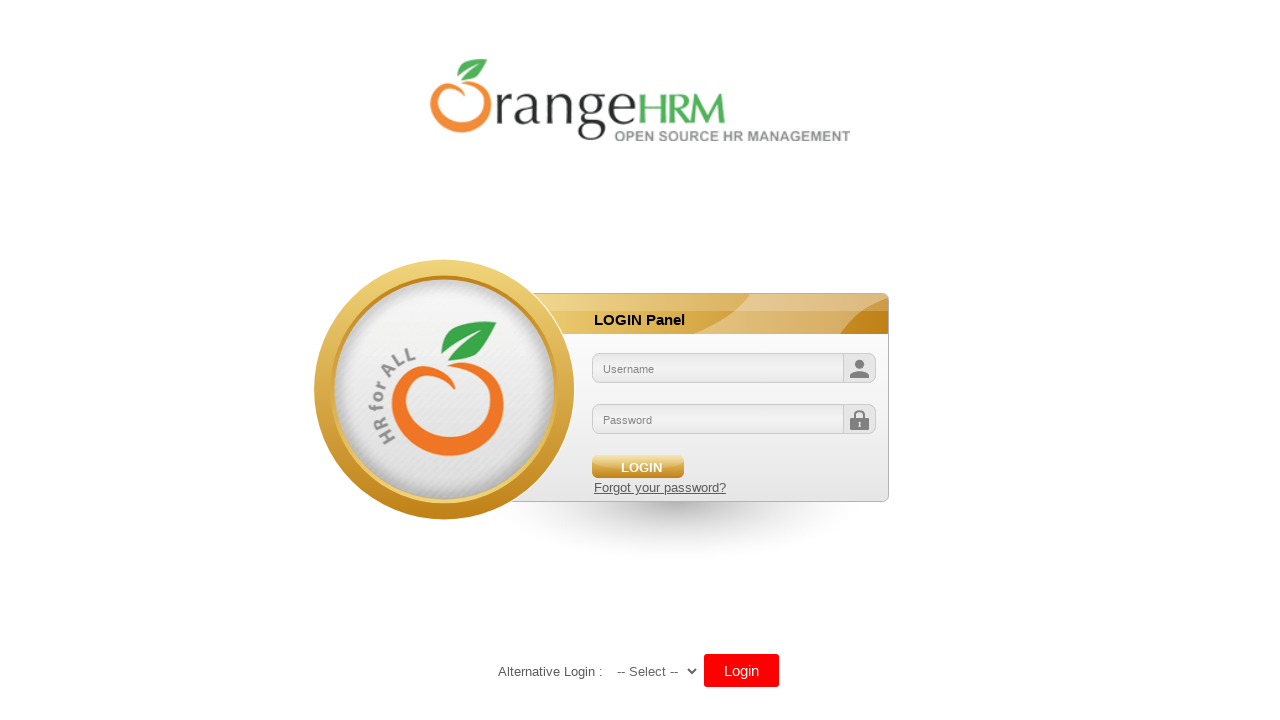

Waited for page to load (domcontentloaded state)
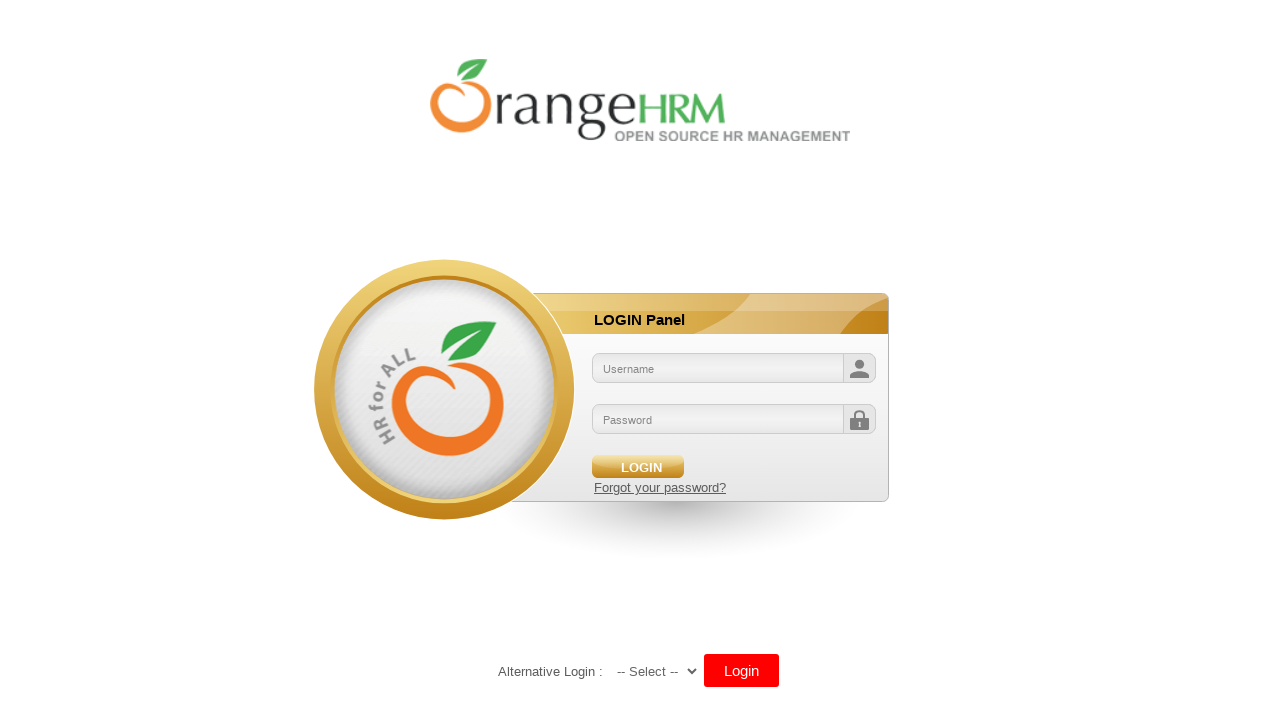

Verified page title is 'OrangeHRM'
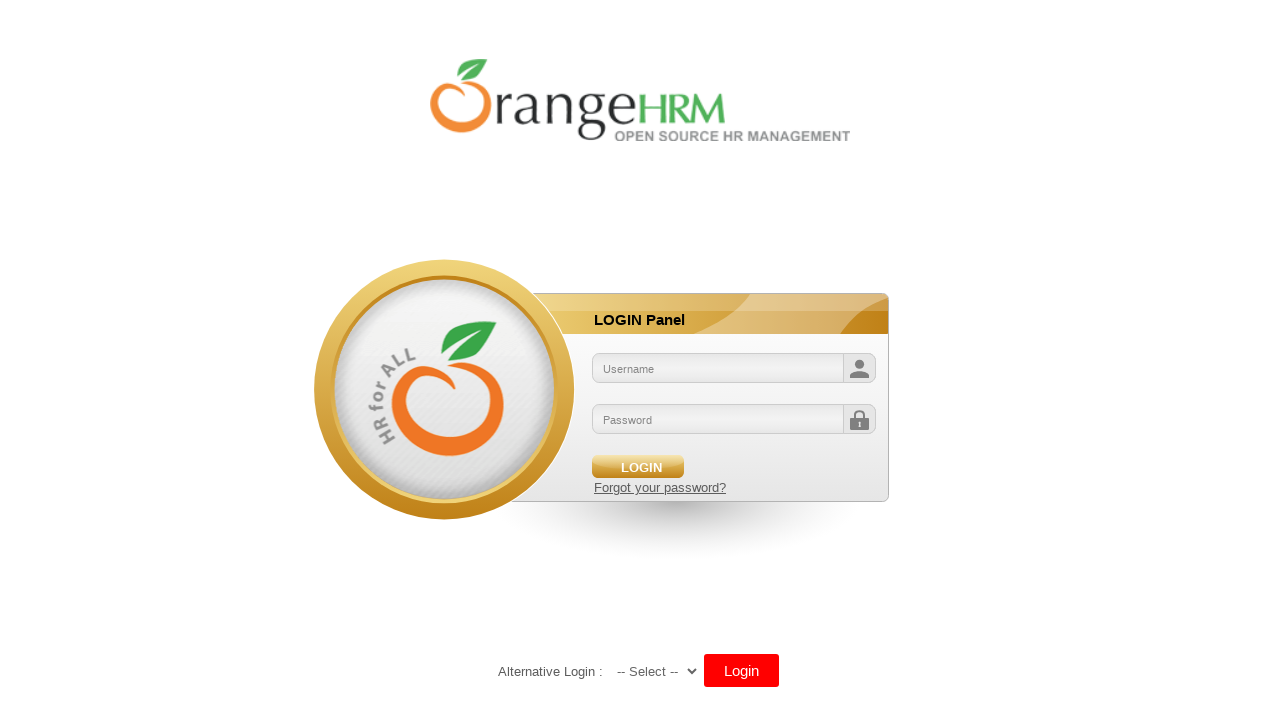

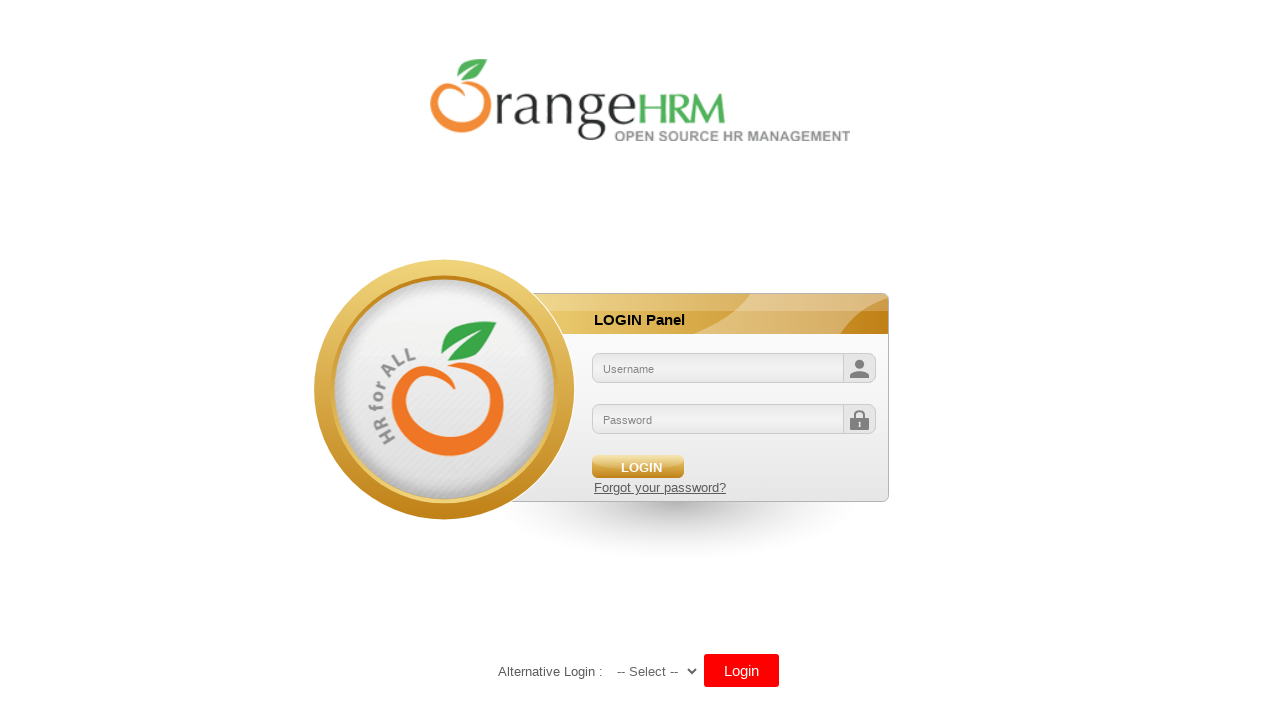